Tests the search functionality on an e-commerce playground site by searching for "nikon" products

Starting URL: https://ecommerce-playground.lambdatest.io/

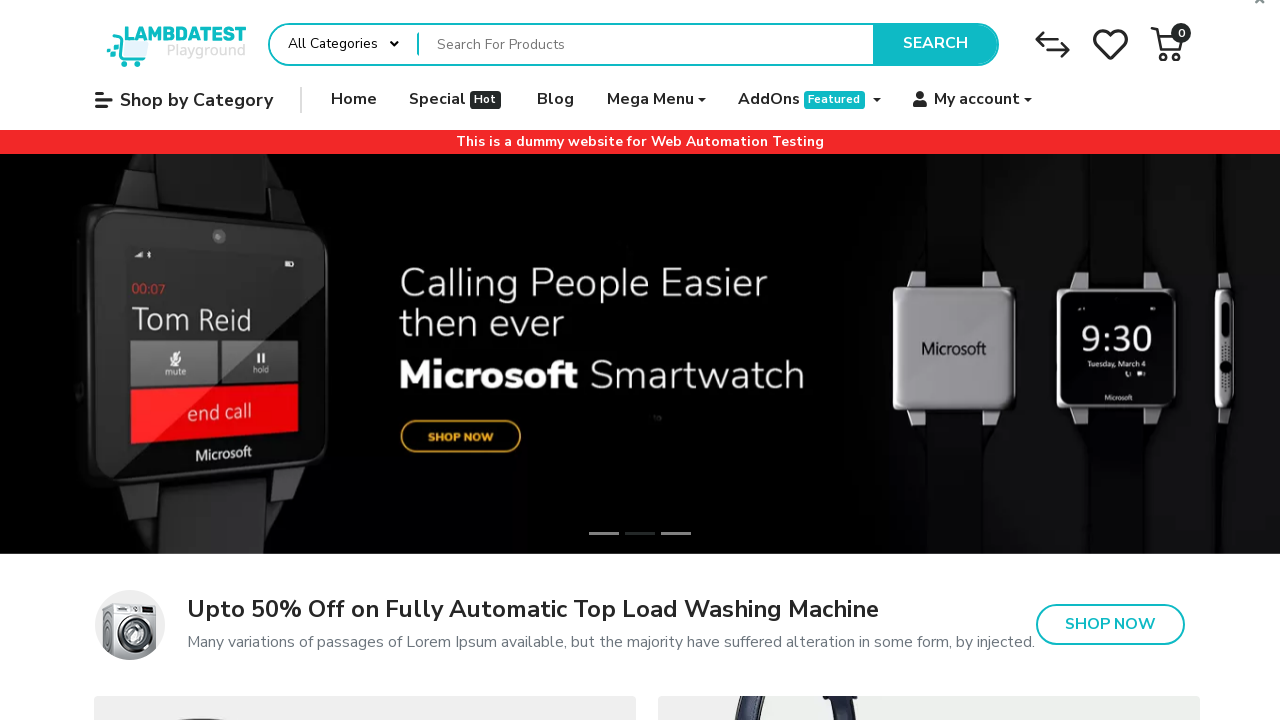

Clicked on the search textbox at (646, 44) on internal:role=textbox[name="Search For Products"i]
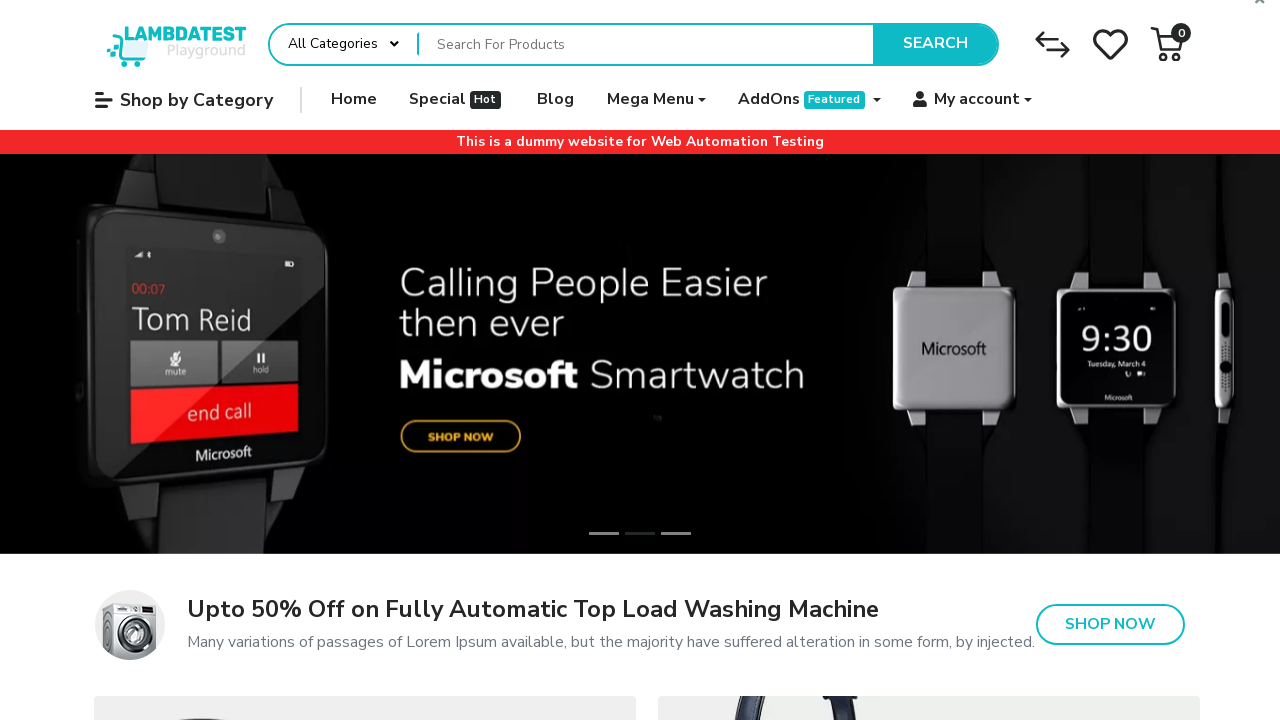

Filled search box with 'nikon' on internal:role=textbox[name="Search For Products"i]
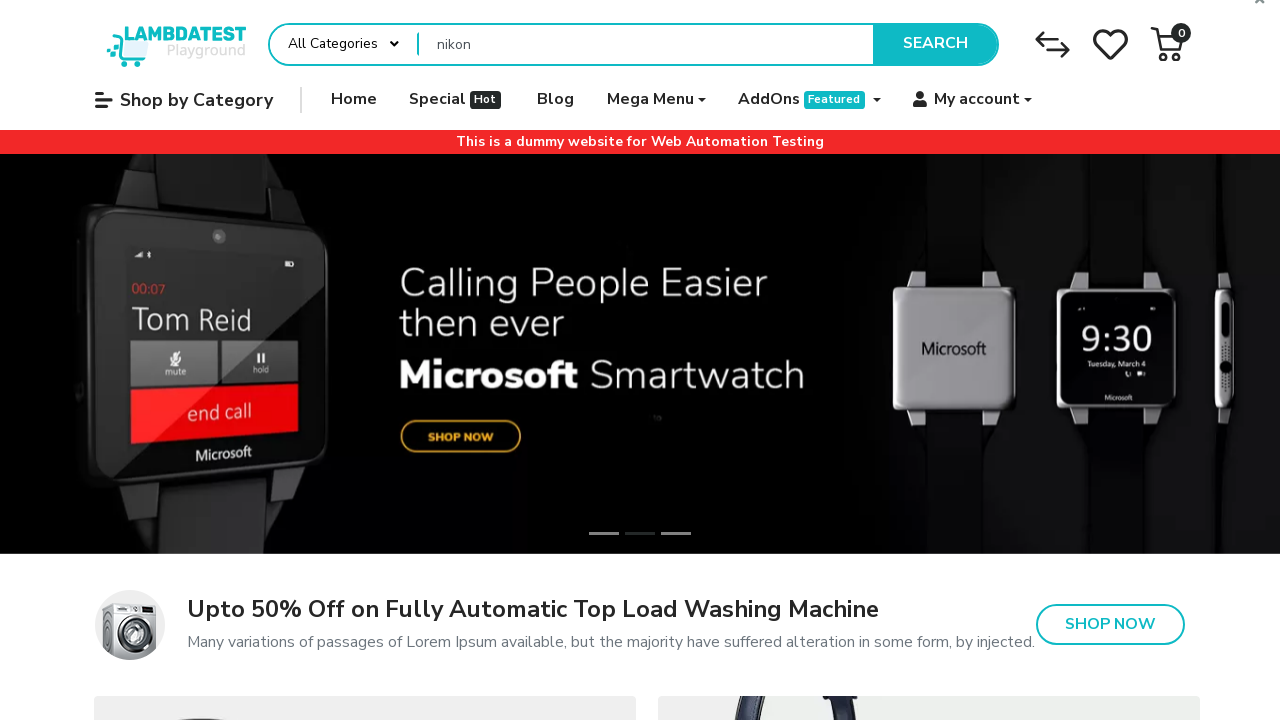

Clicked the search button to search for nikon products at (935, 44) on internal:role=button[name="Search"i]
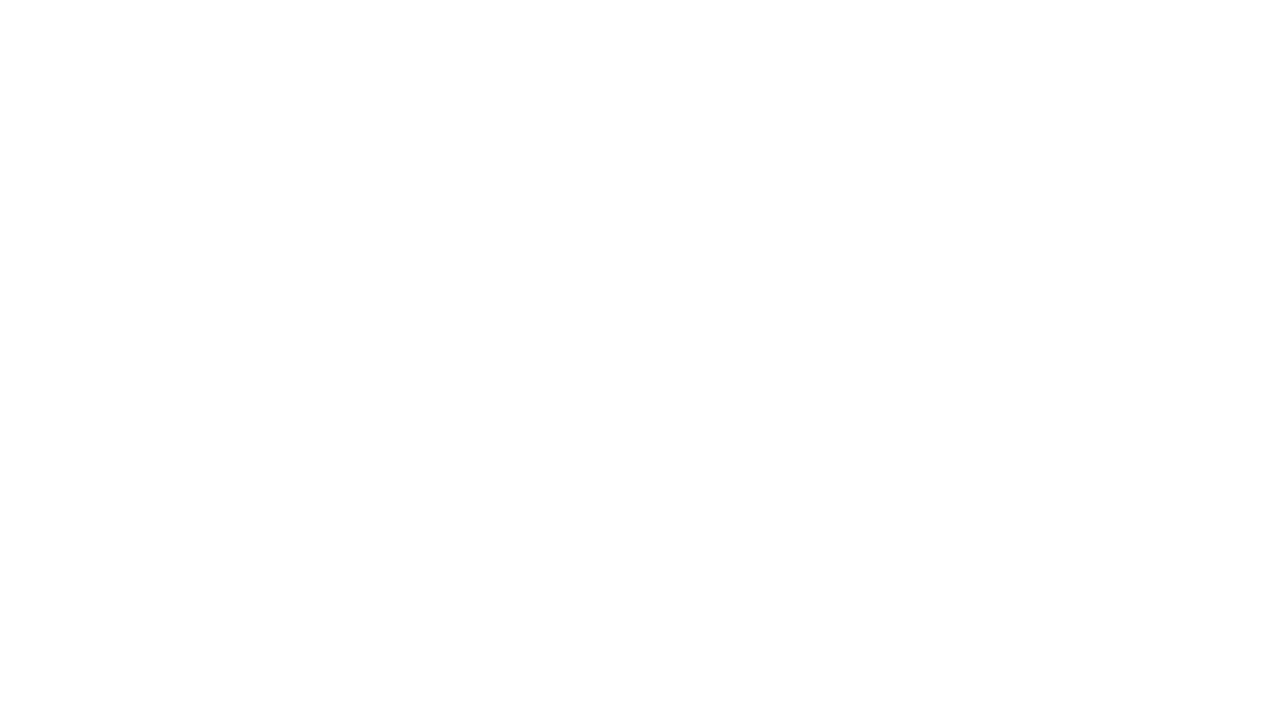

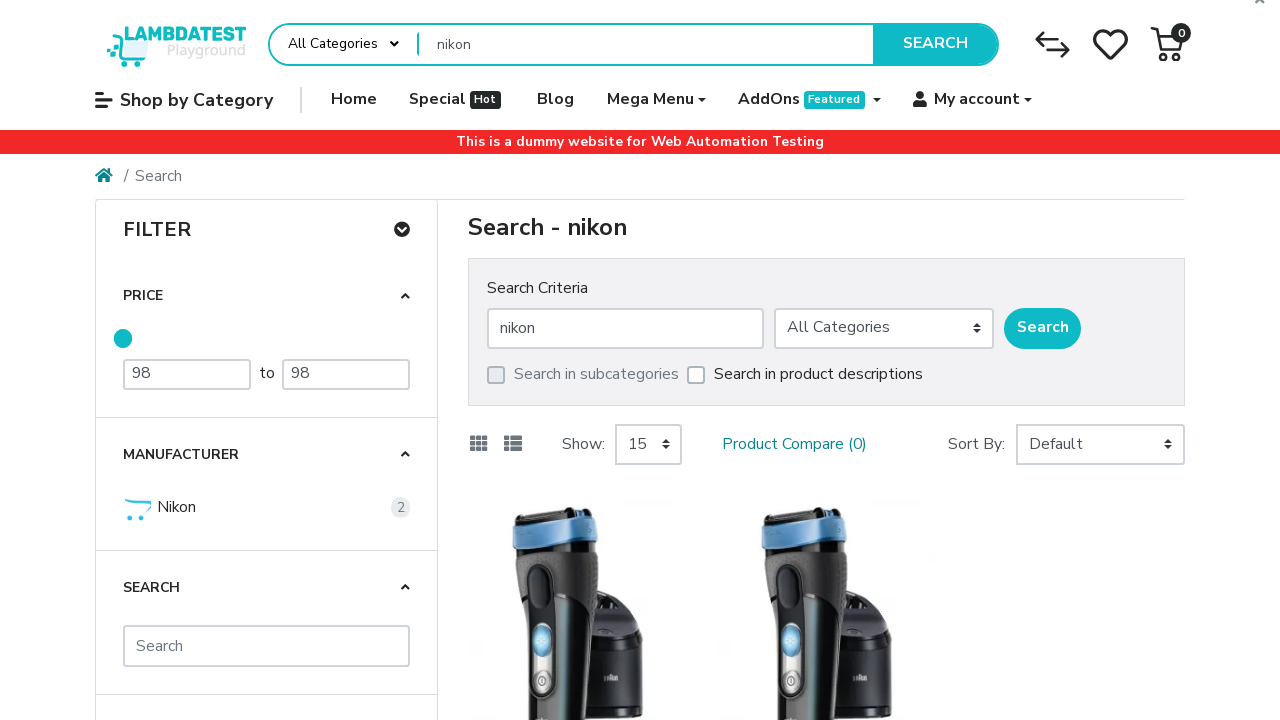